Tests the theme toggle button by clicking it twice to change and revert the theme

Starting URL: https://carefulbitesfrontend.azurewebsites.net/

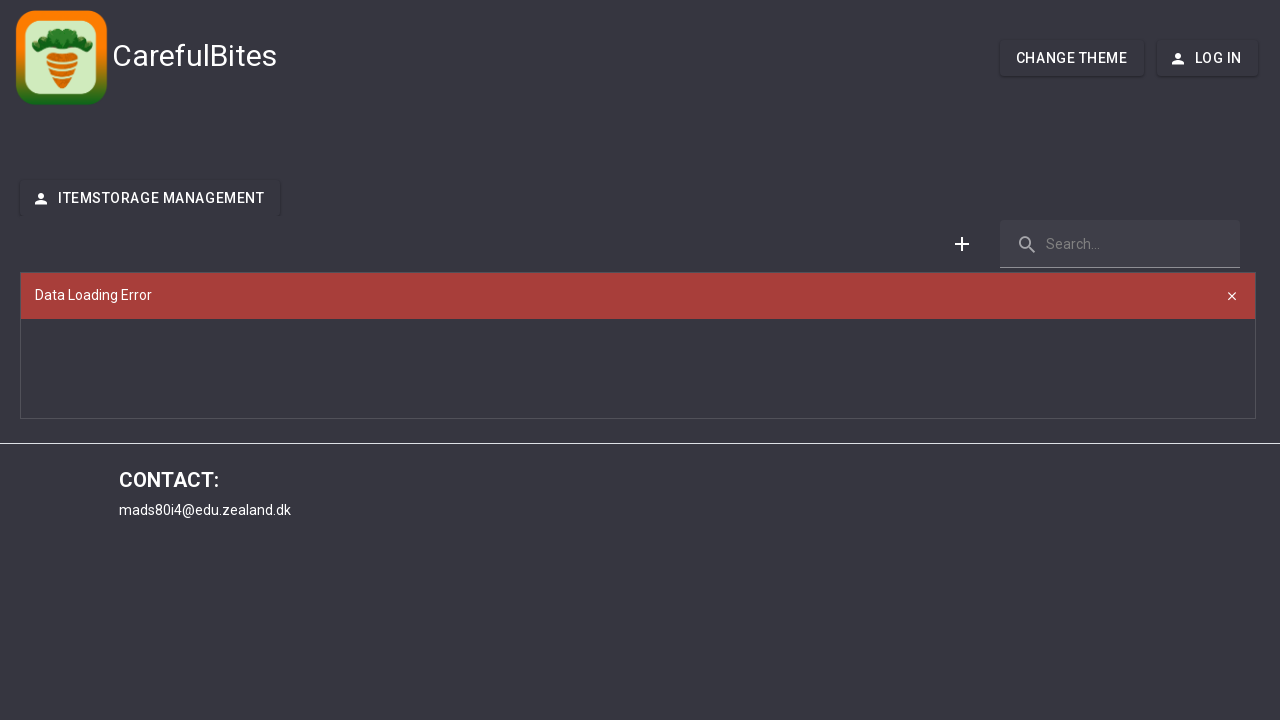

Theme button selector loaded
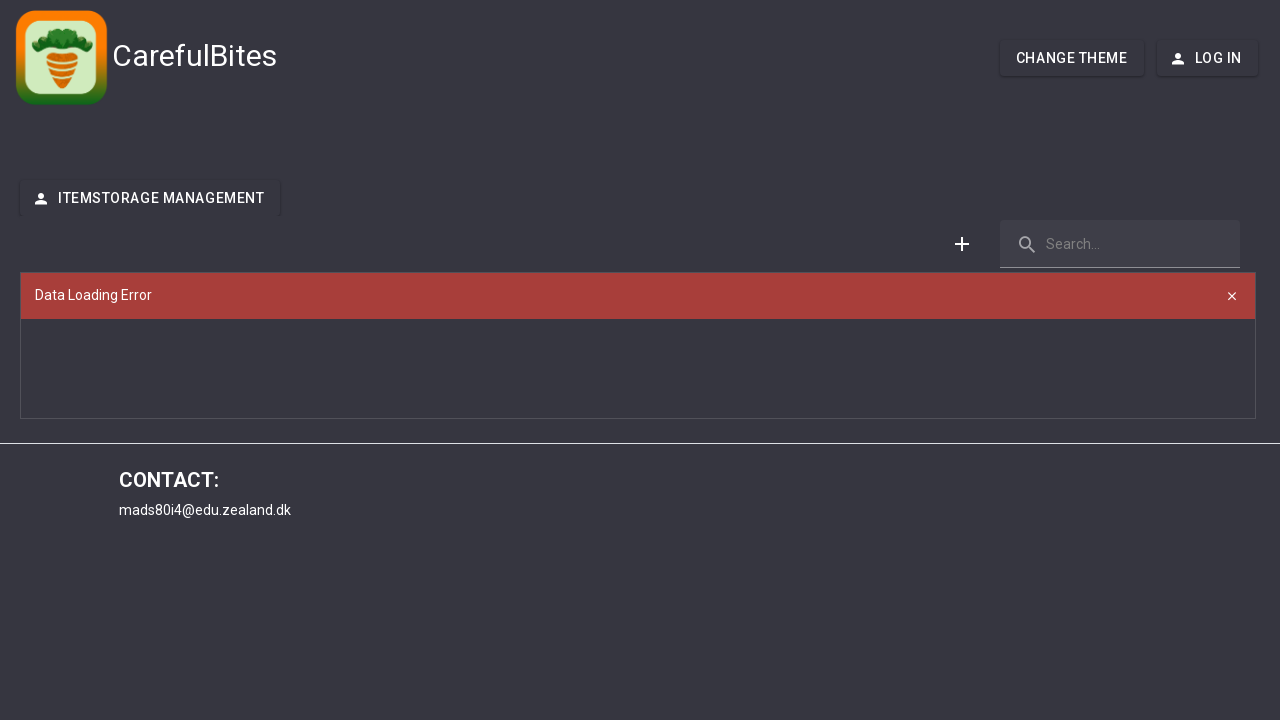

Clicked theme button to change theme at (1072, 58) on #theme-button
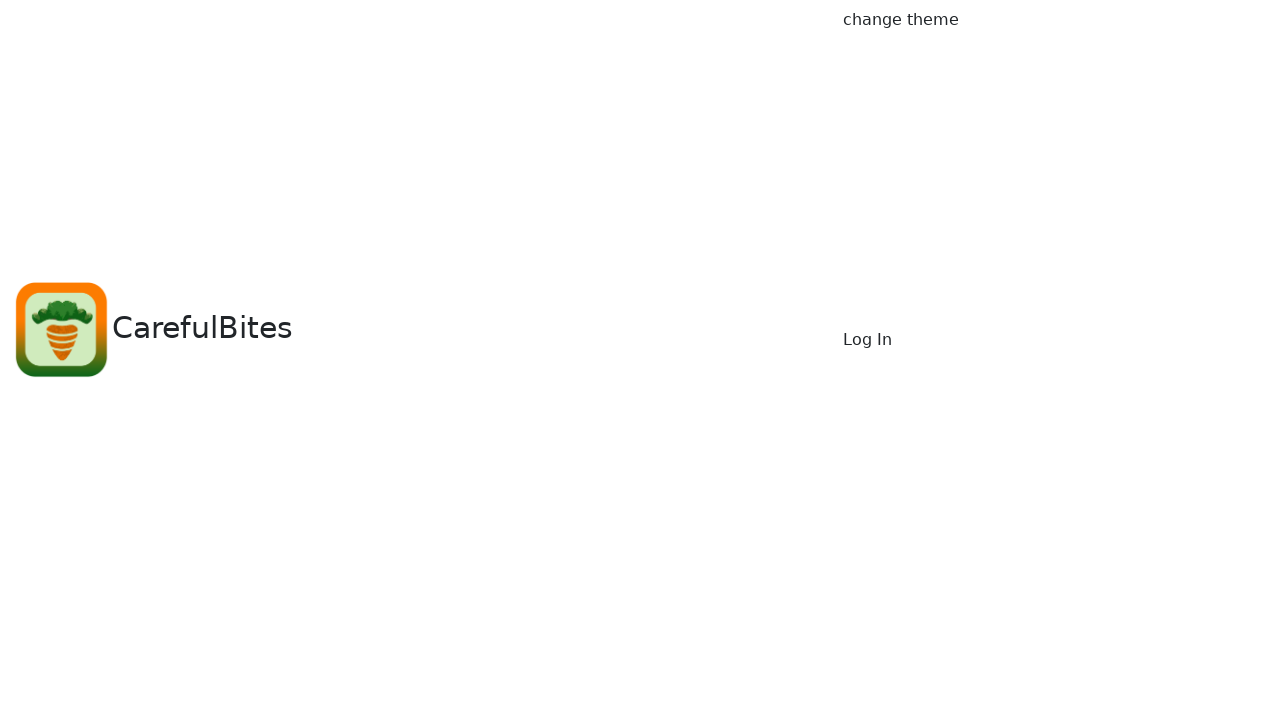

Clicked theme button again to revert theme at (1050, 168) on #theme-button
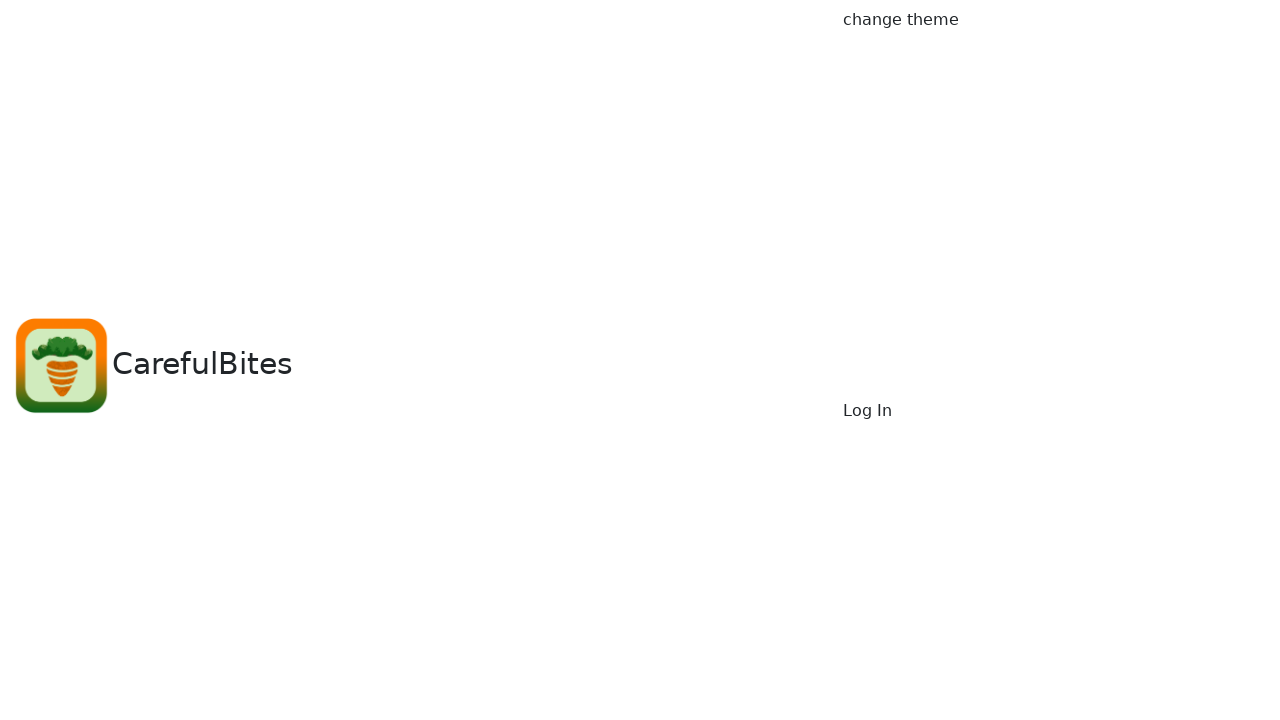

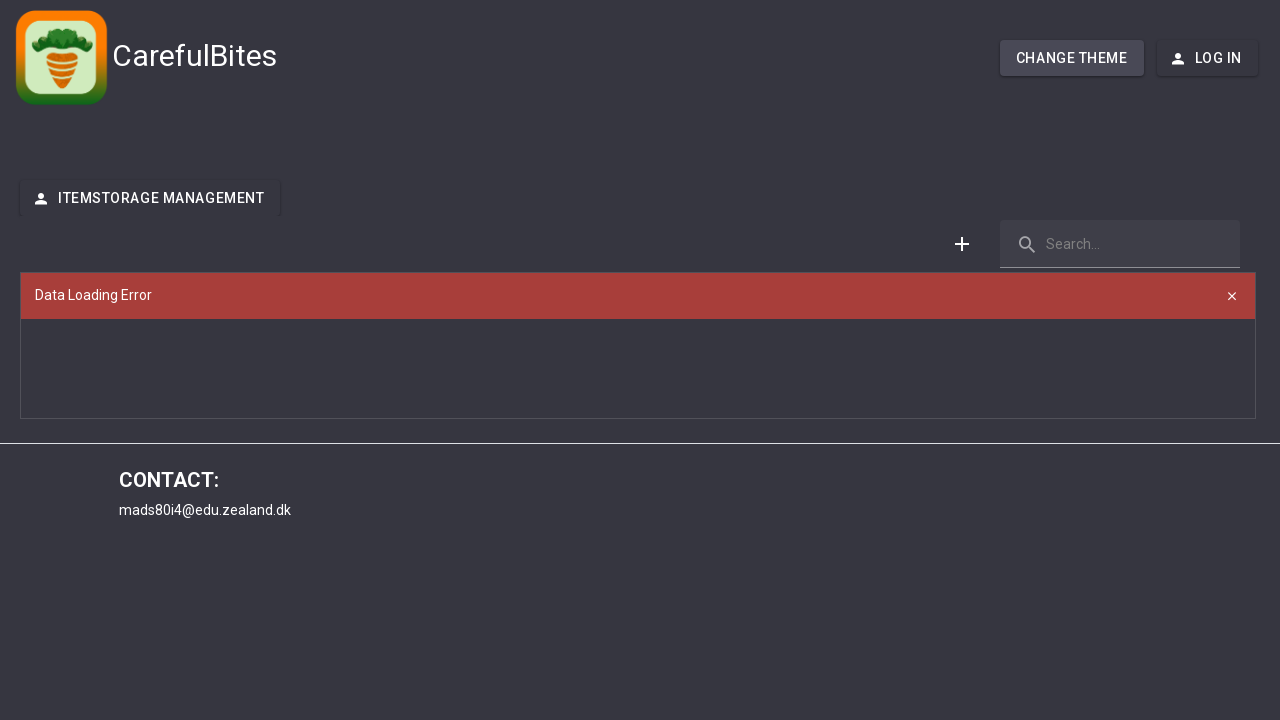